Tests dynamic controls functionality by clicking a toggle button to enable a text input field and then entering text into it

Starting URL: https://v1.training-support.net/selenium/dynamic-controls

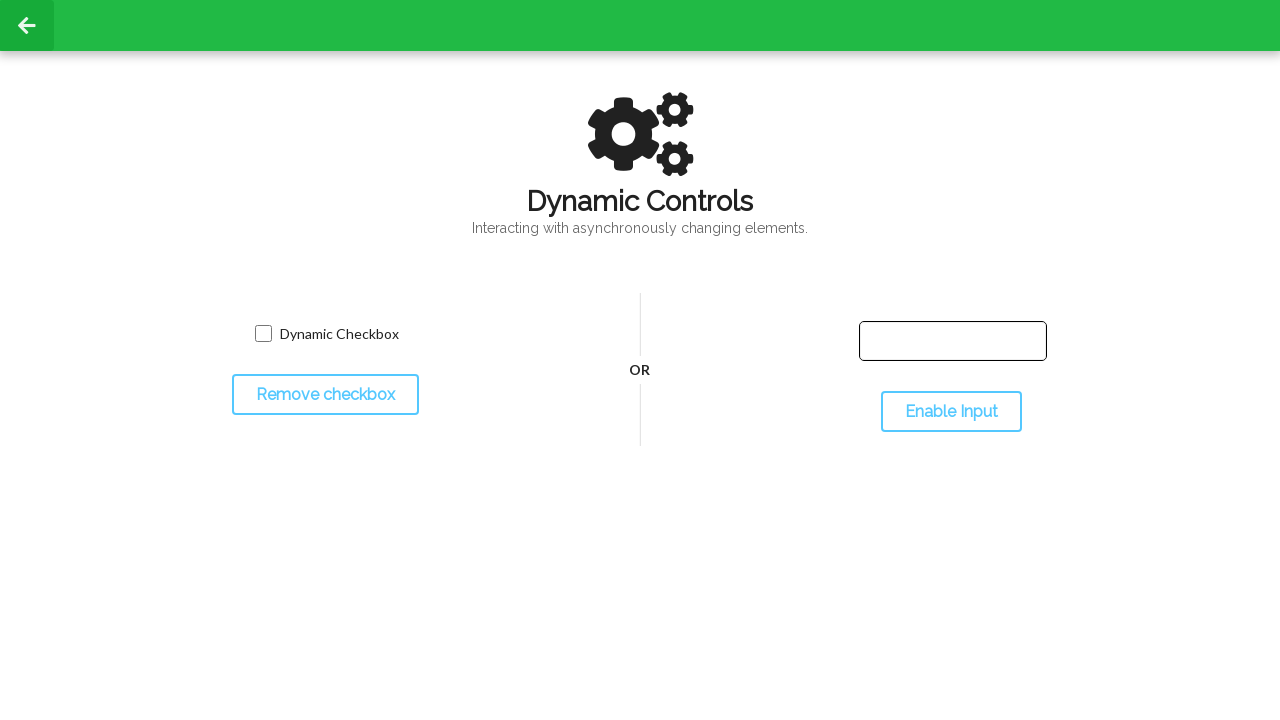

Located the text input field
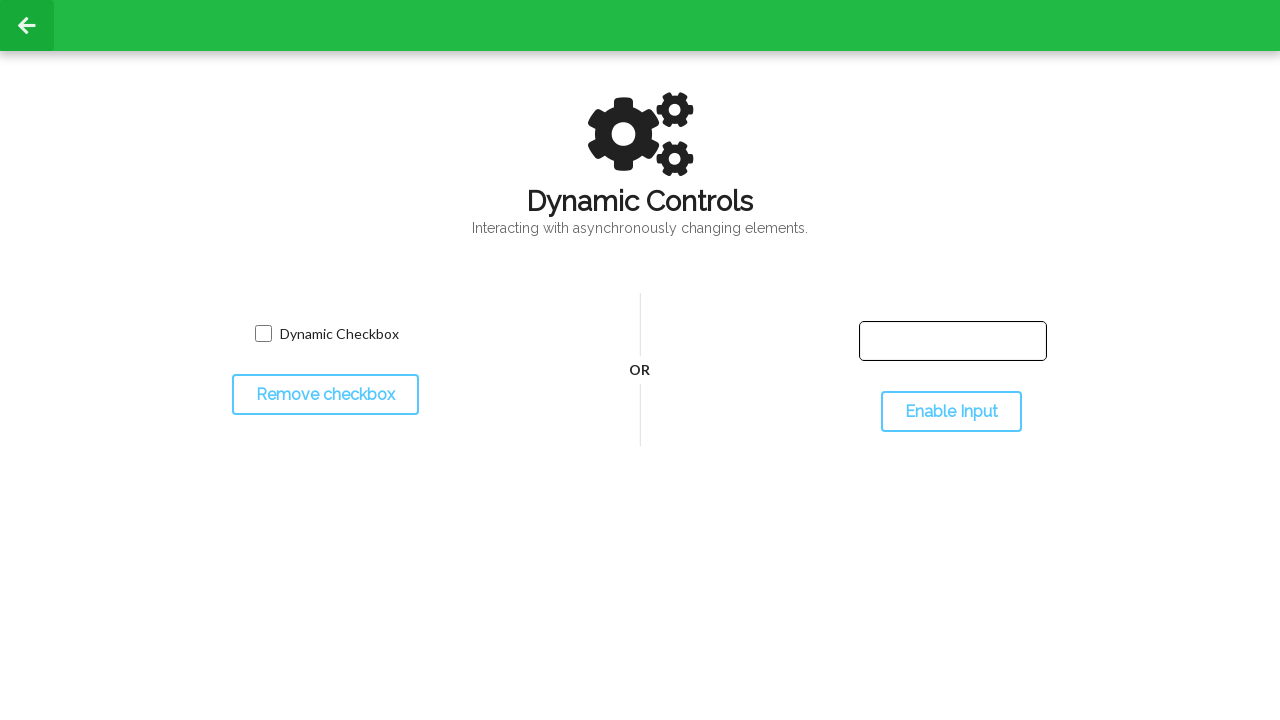

Clicked the toggle button to enable the text input field at (951, 412) on #toggleInput
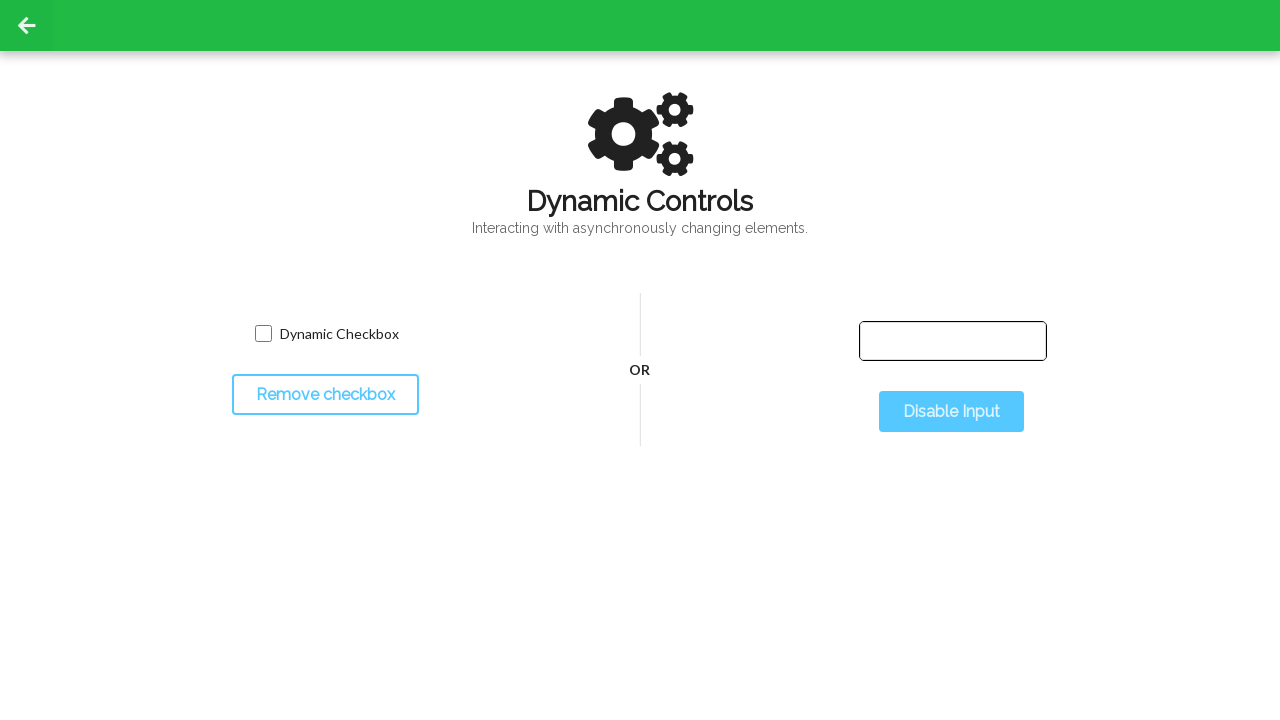

Text input field is now enabled
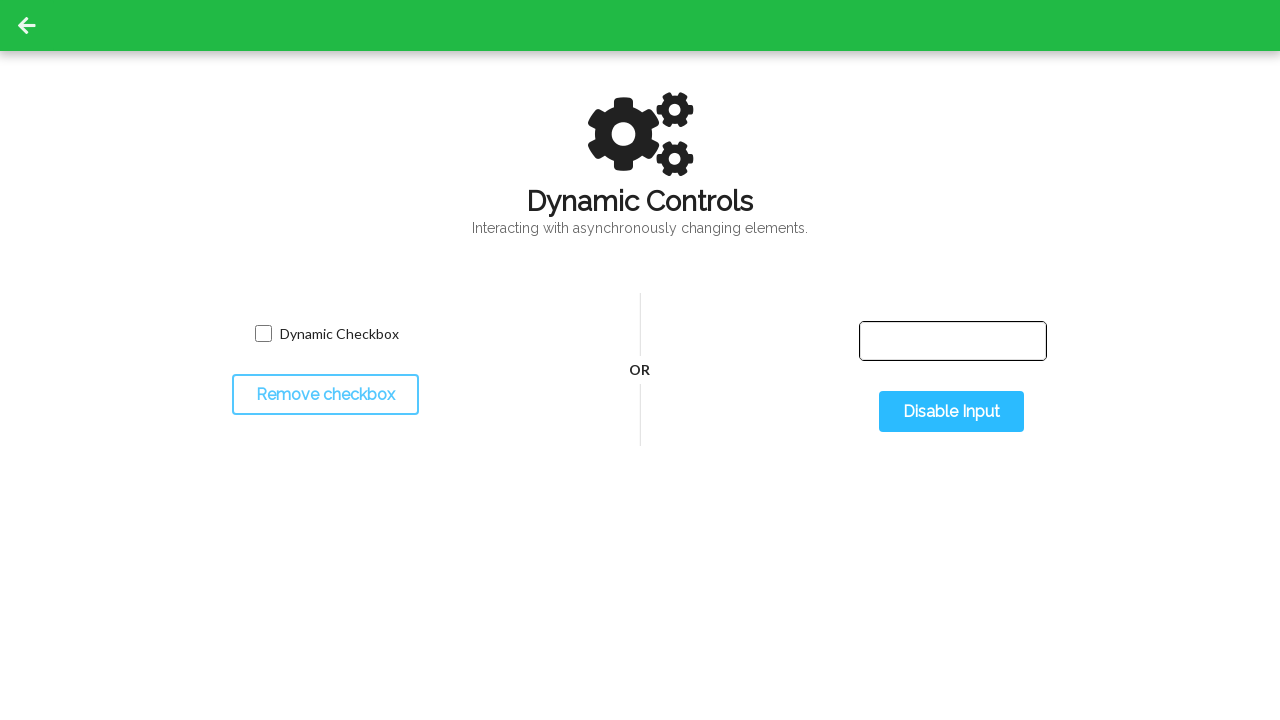

Entered 'Selenium with Python' into the text input field on #input-text
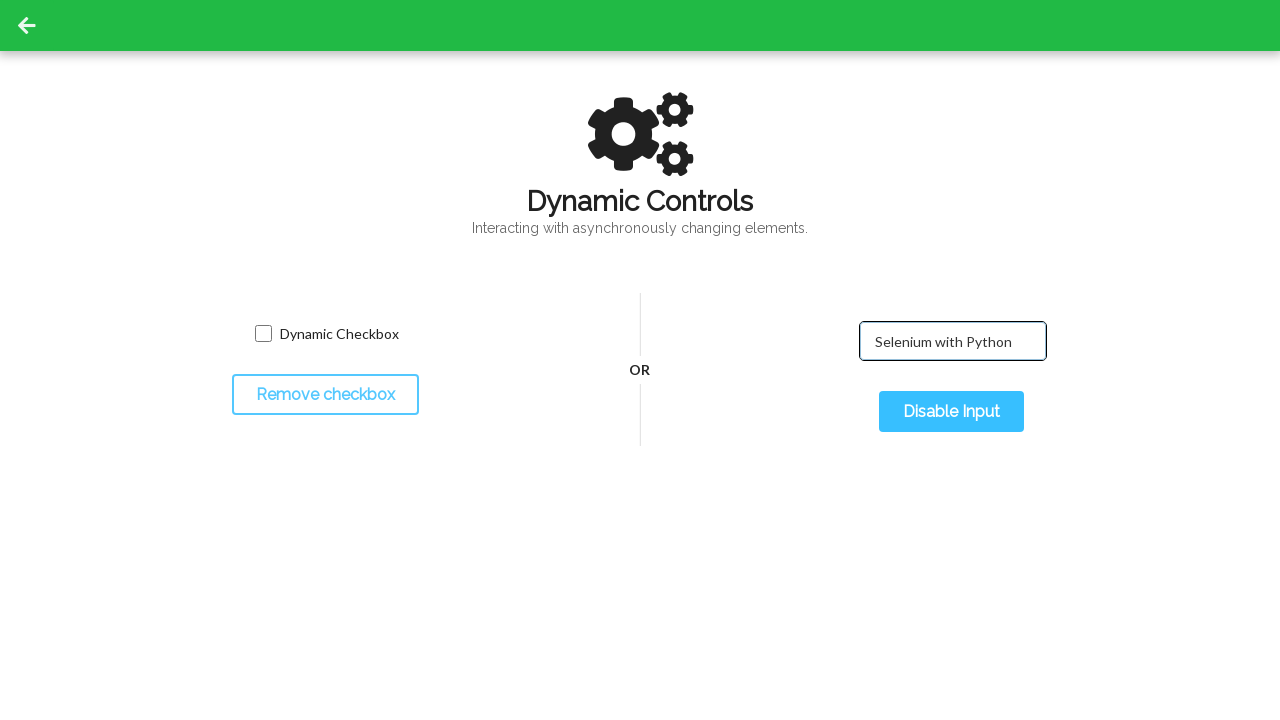

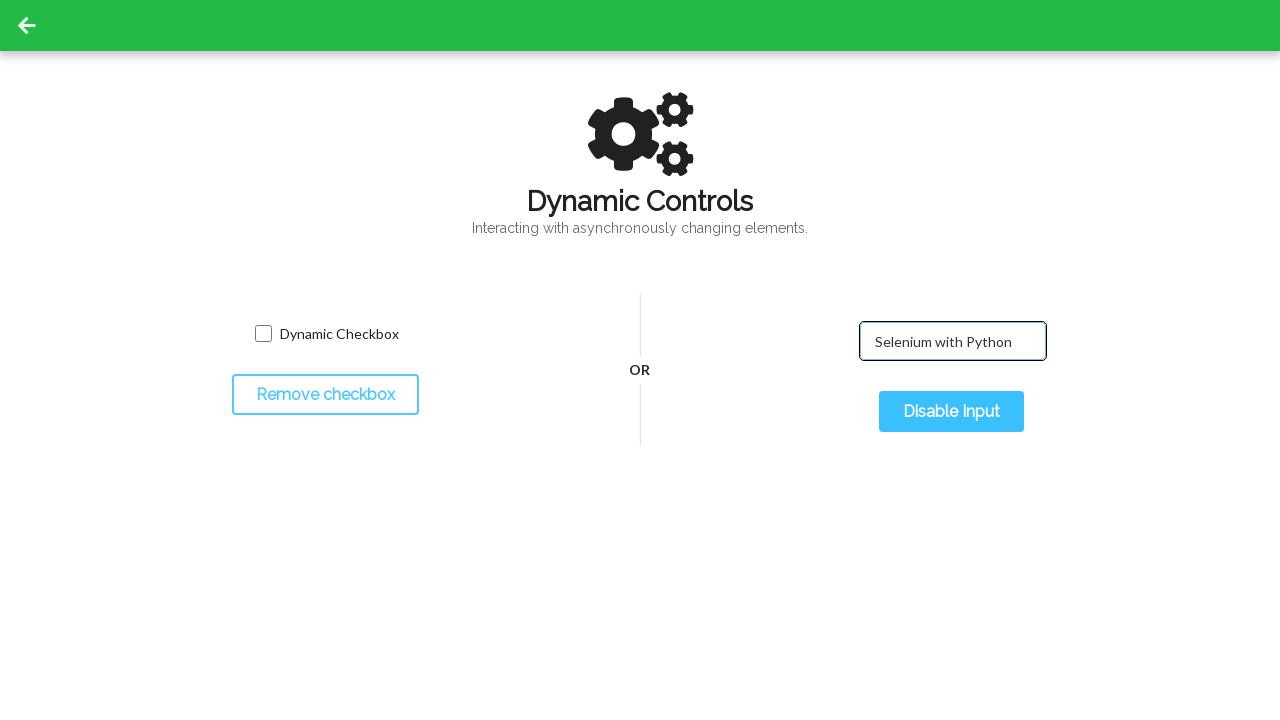